Tests jQuery UI datepicker by interacting with the date picker widget inside an iframe

Starting URL: https://jqueryui.com/datepicker/

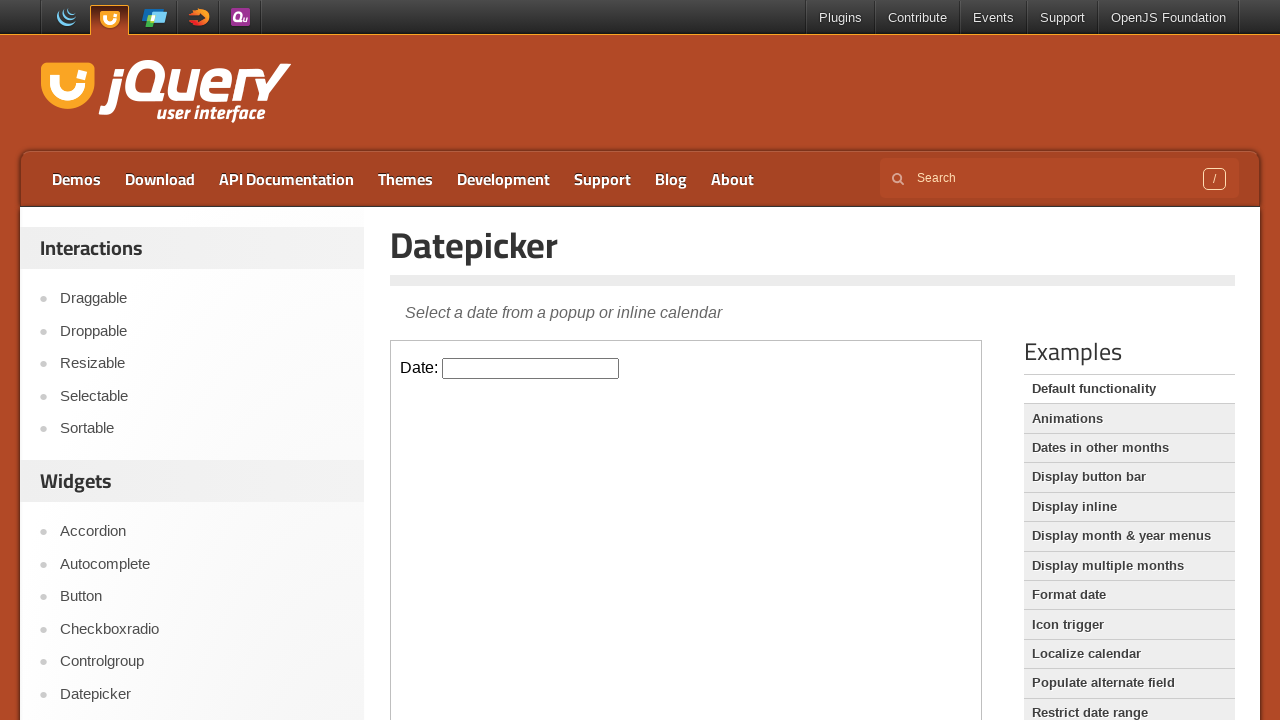

Demo iframe with datepicker widget loaded
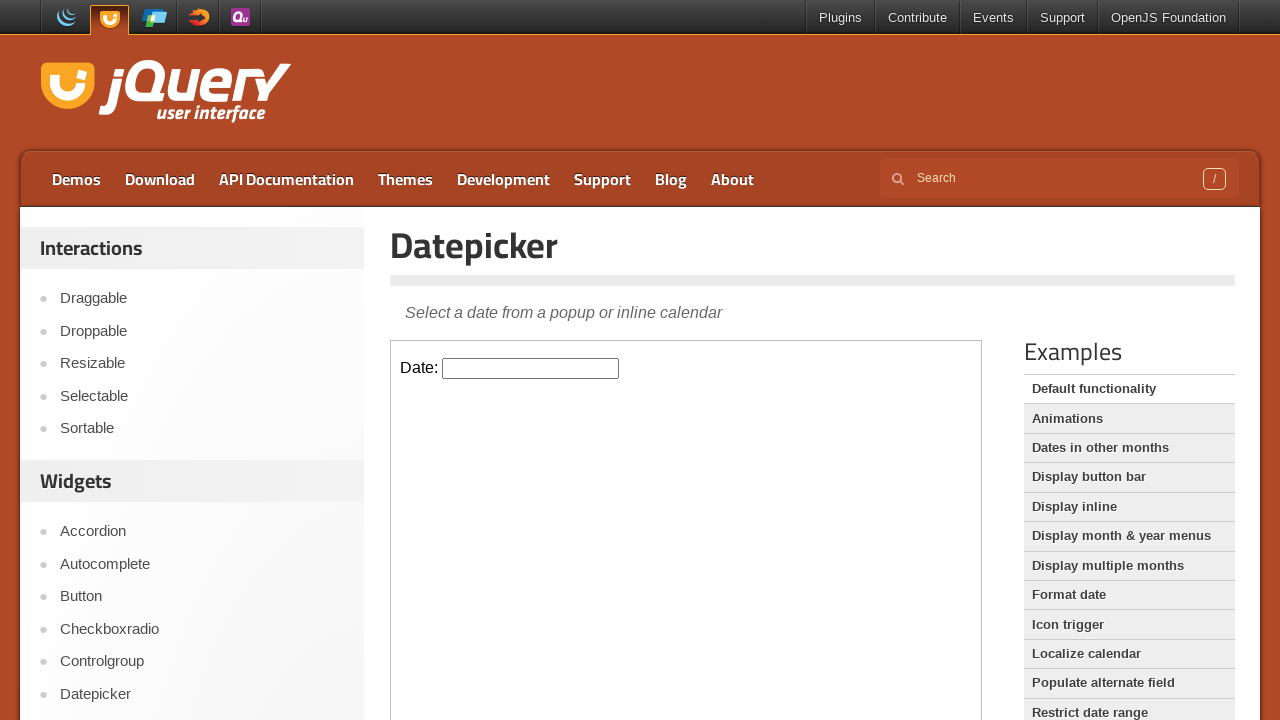

Located and switched to iframe containing datepicker
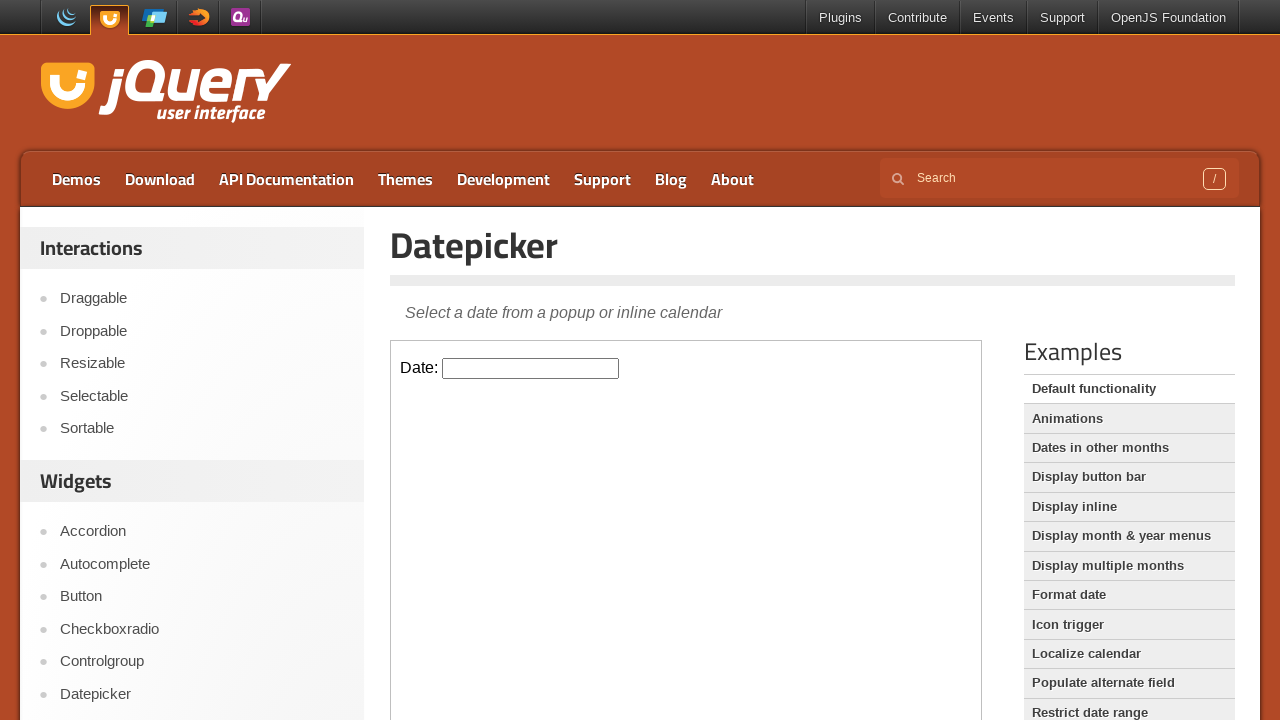

Clicked on datepicker input field to open calendar widget at (531, 368) on iframe.demo-frame >> internal:control=enter-frame >> #datepicker
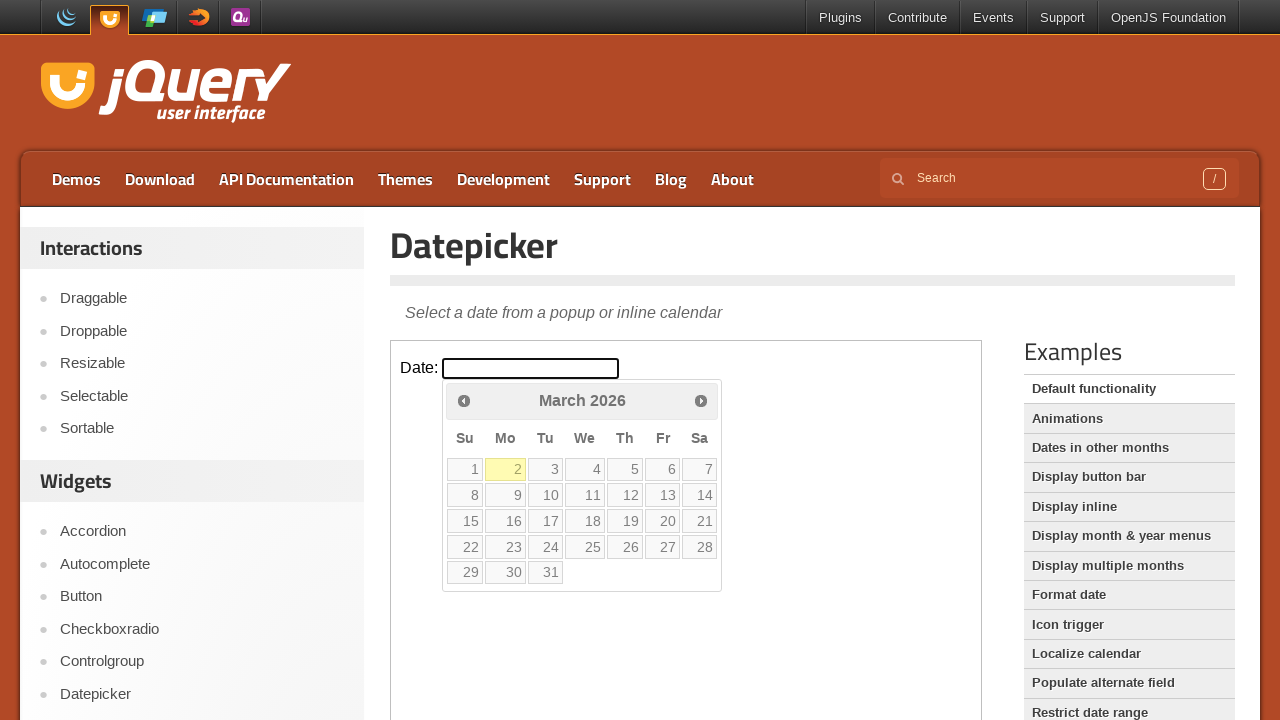

jQuery UI datepicker calendar appeared and is ready for interaction
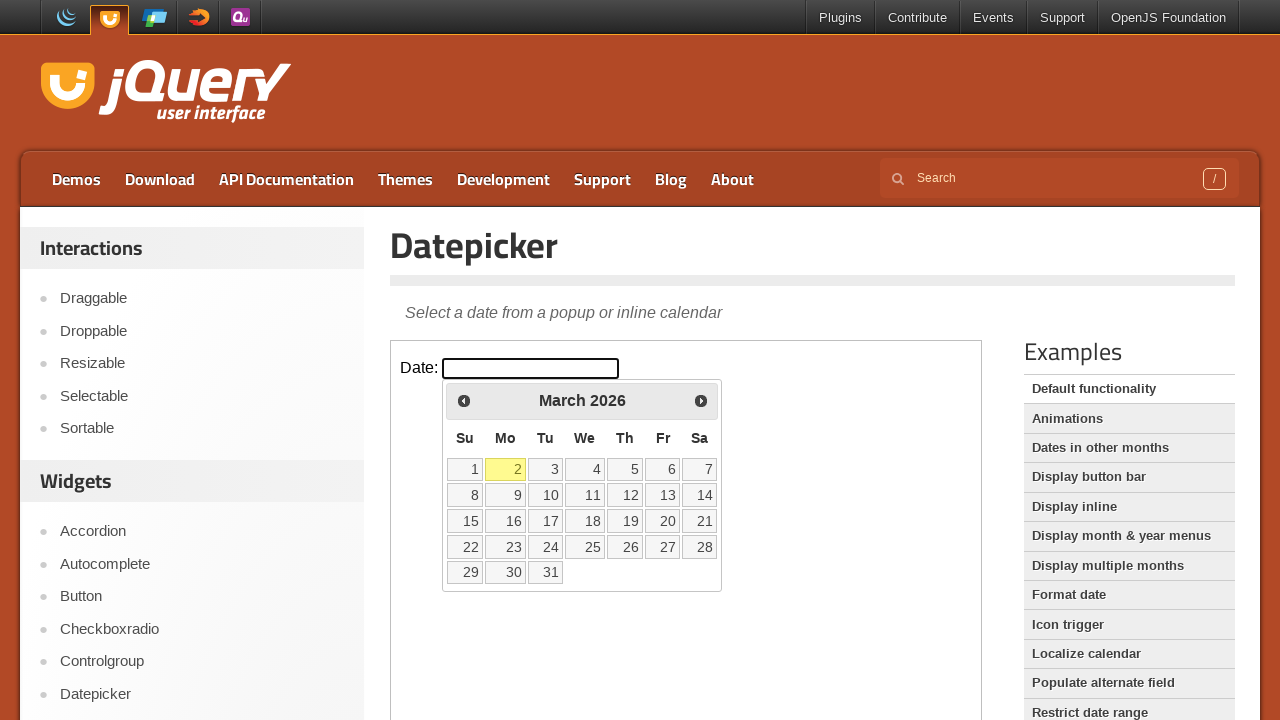

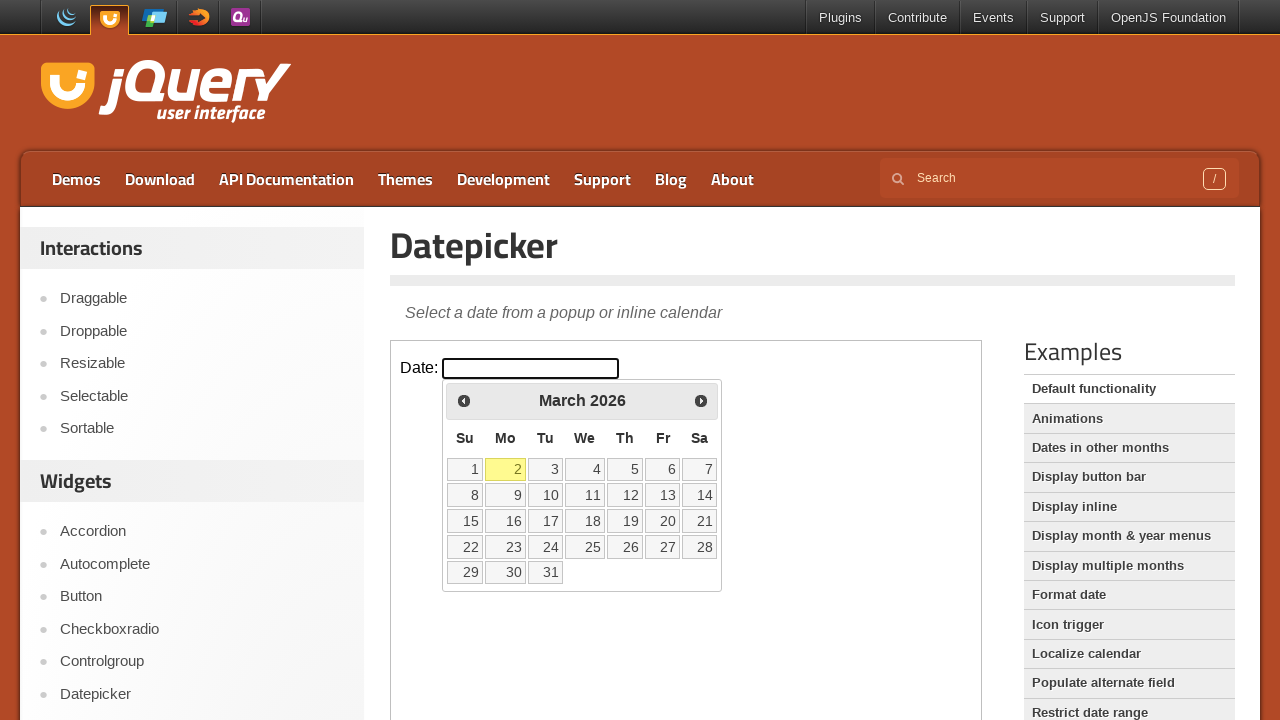